Tests handling of JavaScript alert dialogs by clicking a button that triggers an alert and accepting it

Starting URL: https://www.selenium.dev/documentation/webdriver/interactions/alerts/

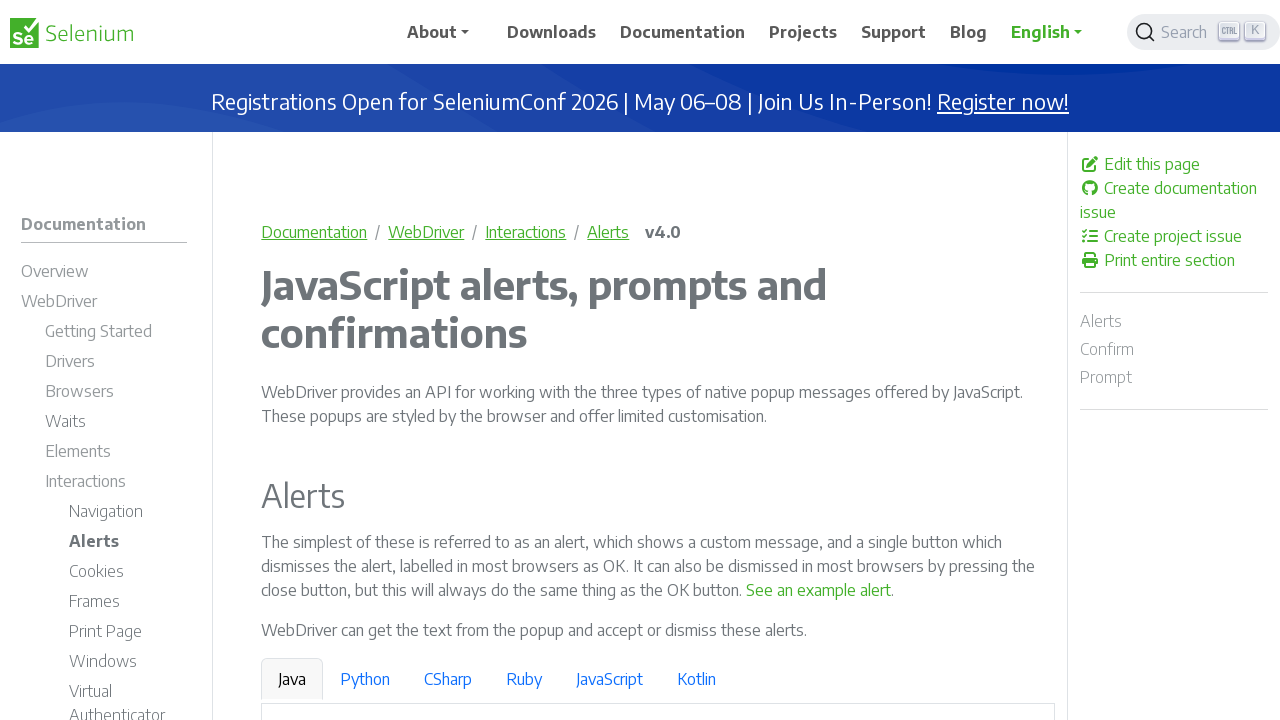

Set up dialog handler to automatically accept alerts
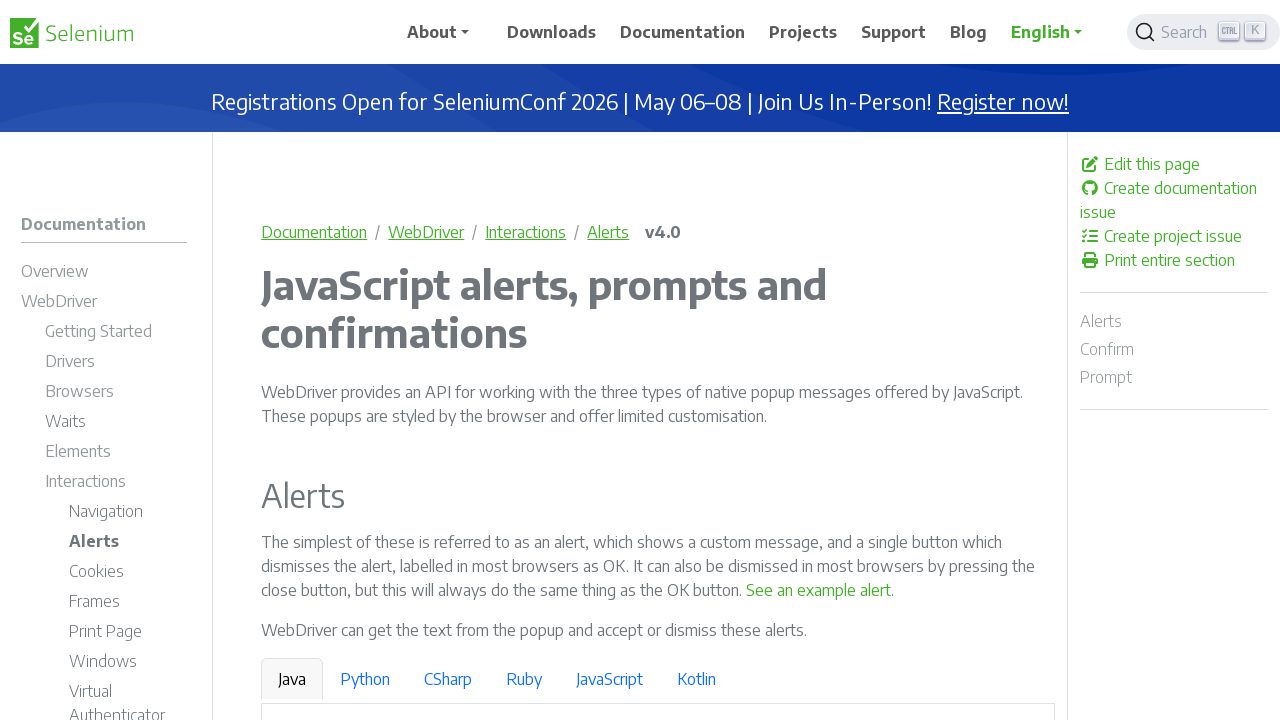

Clicked button to trigger JavaScript alert dialog at (819, 590) on internal:text="See an example alert"s
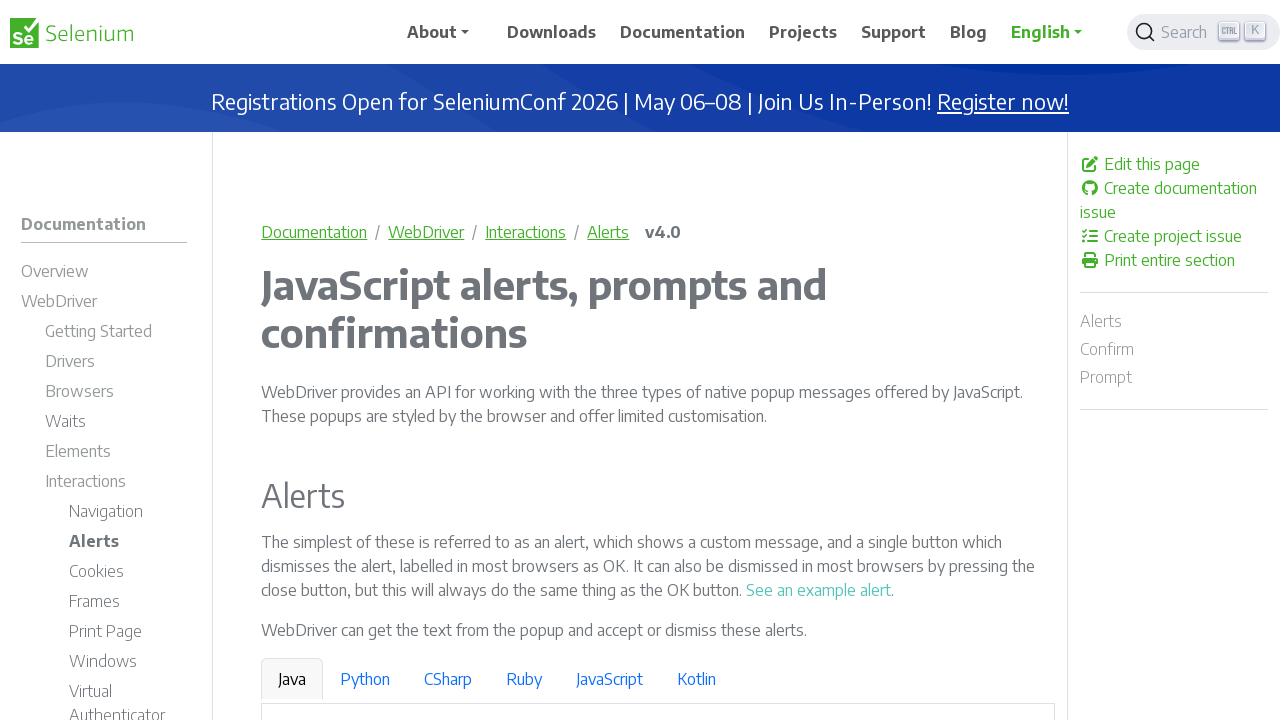

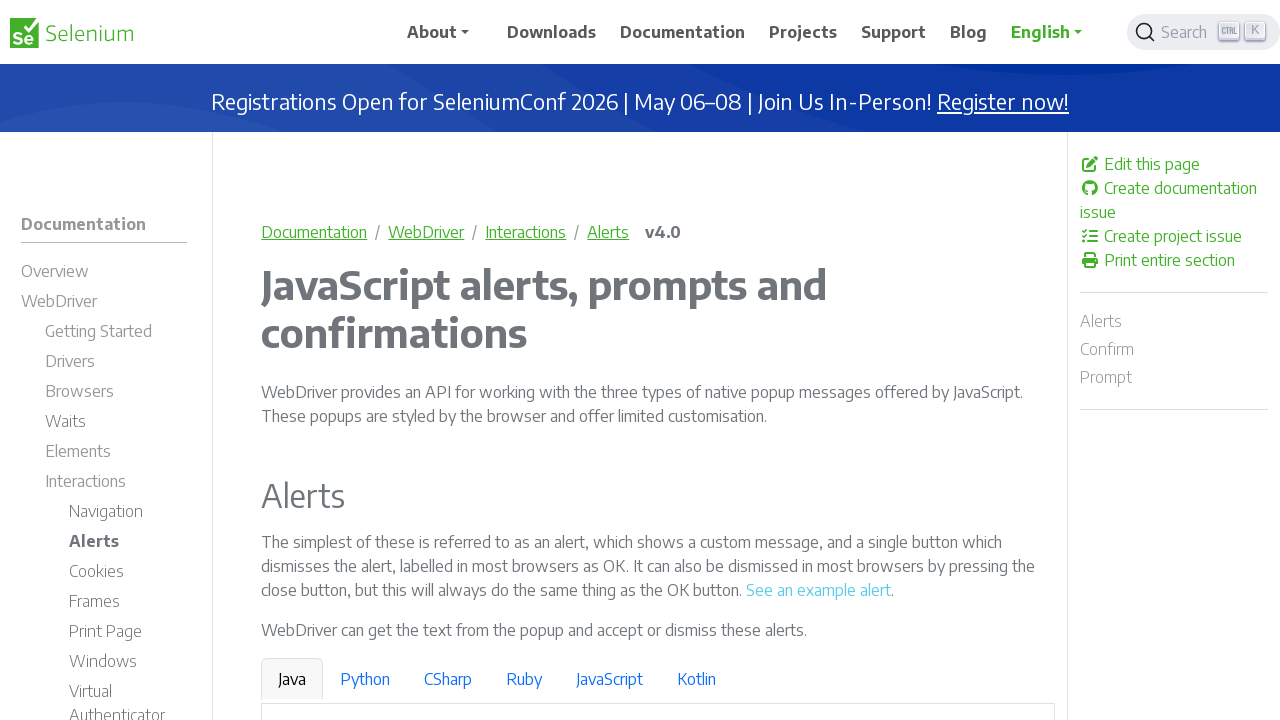